Tests the email signup form on hevodata.com by entering an email address and clicking the submit button, then waiting for the page to complete loading.

Starting URL: https://hevodata.com

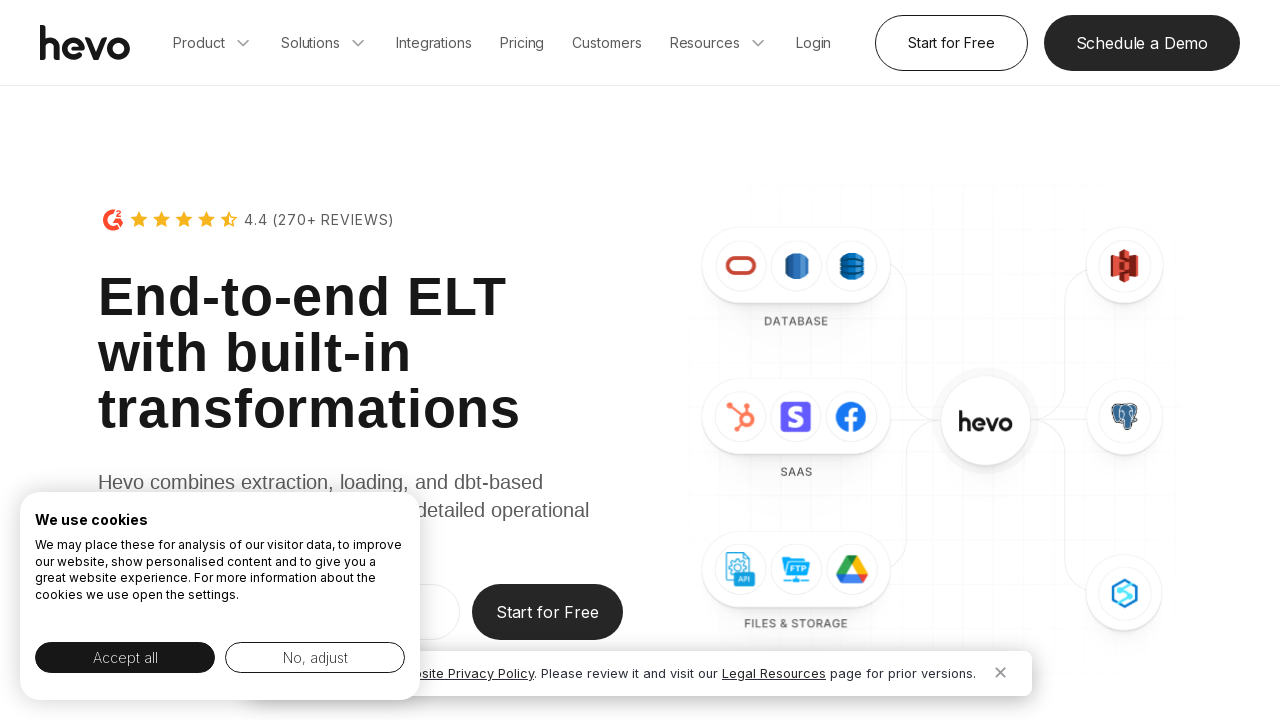

Located email input field
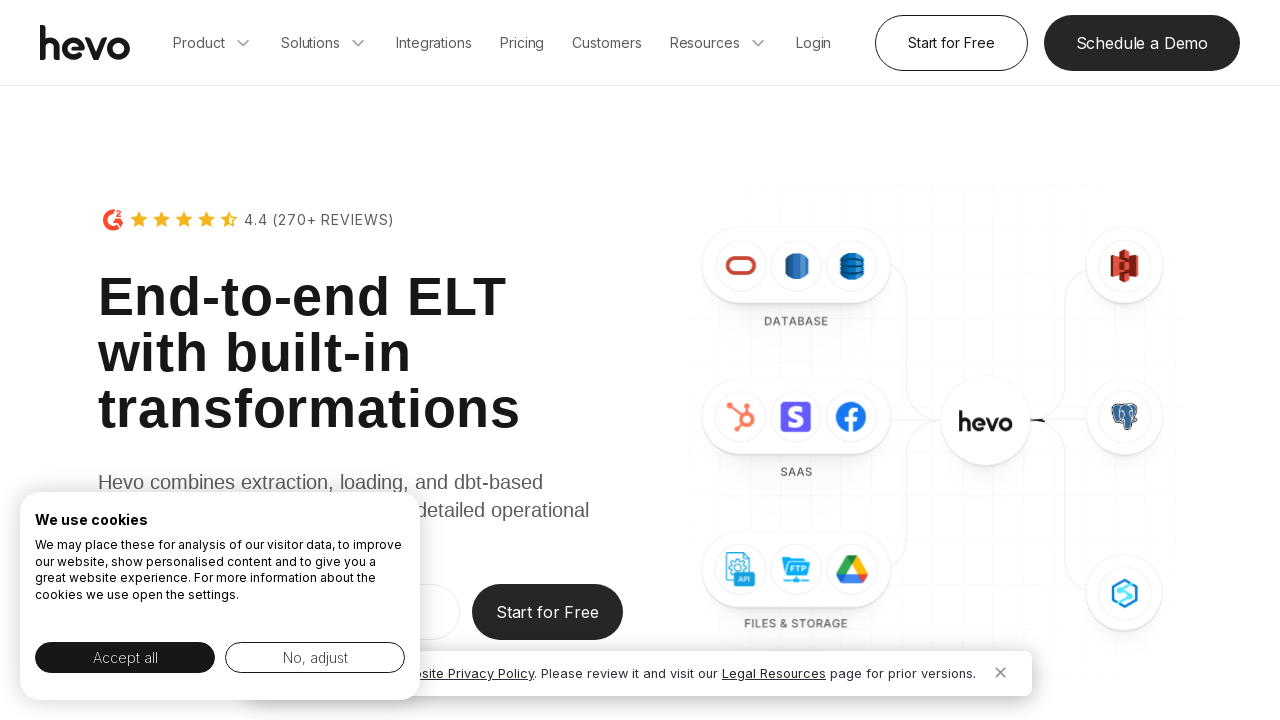

Filled email input with 'marketingtest2024@example.com'
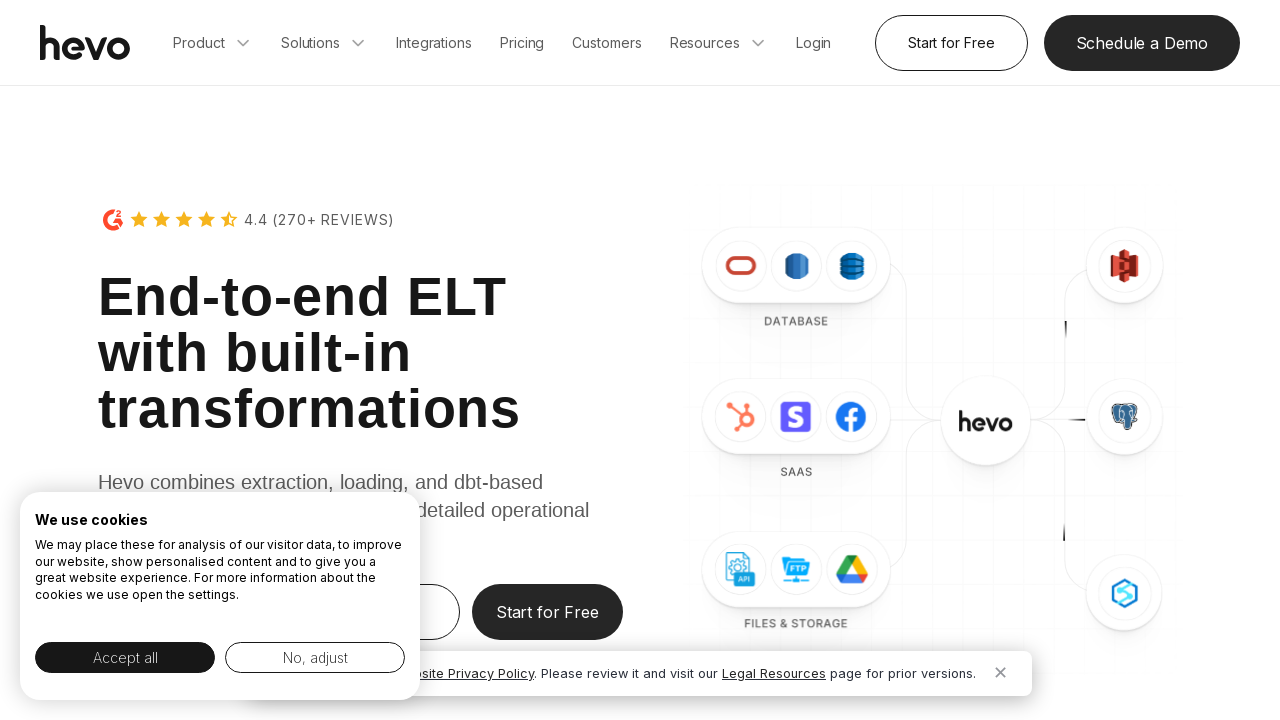

Located submit button
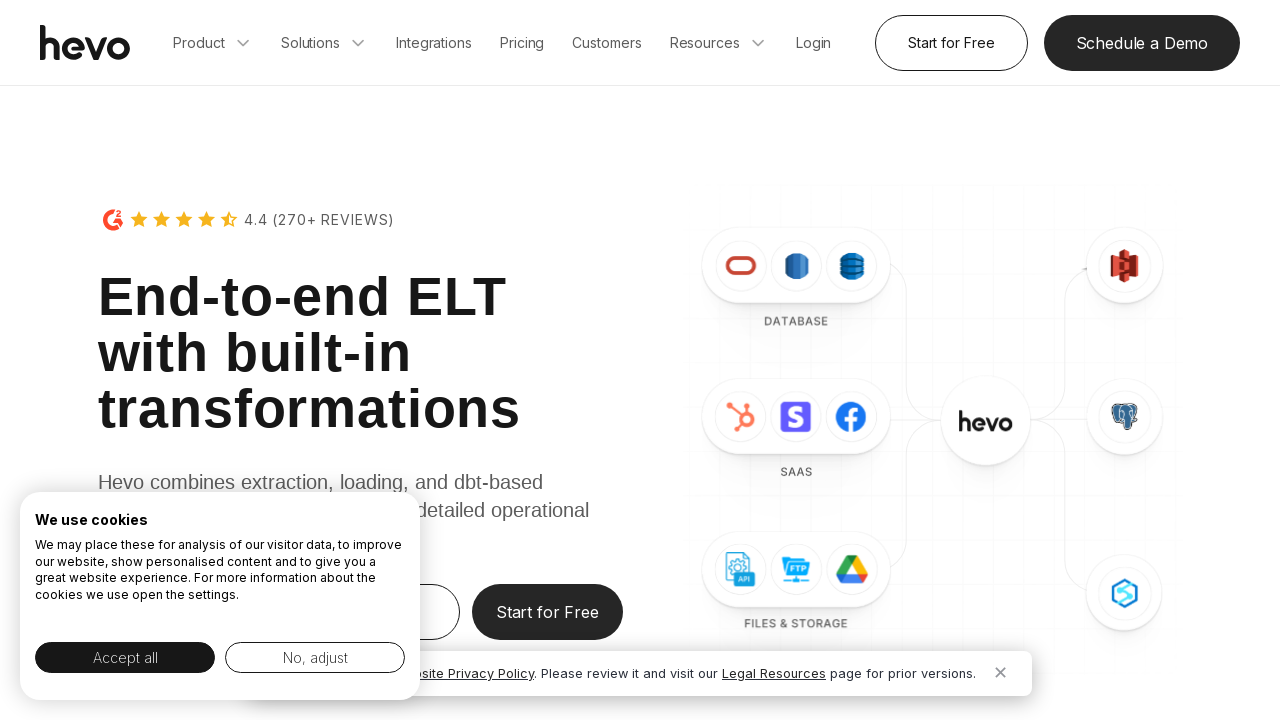

Clicked submit button to send email signup form
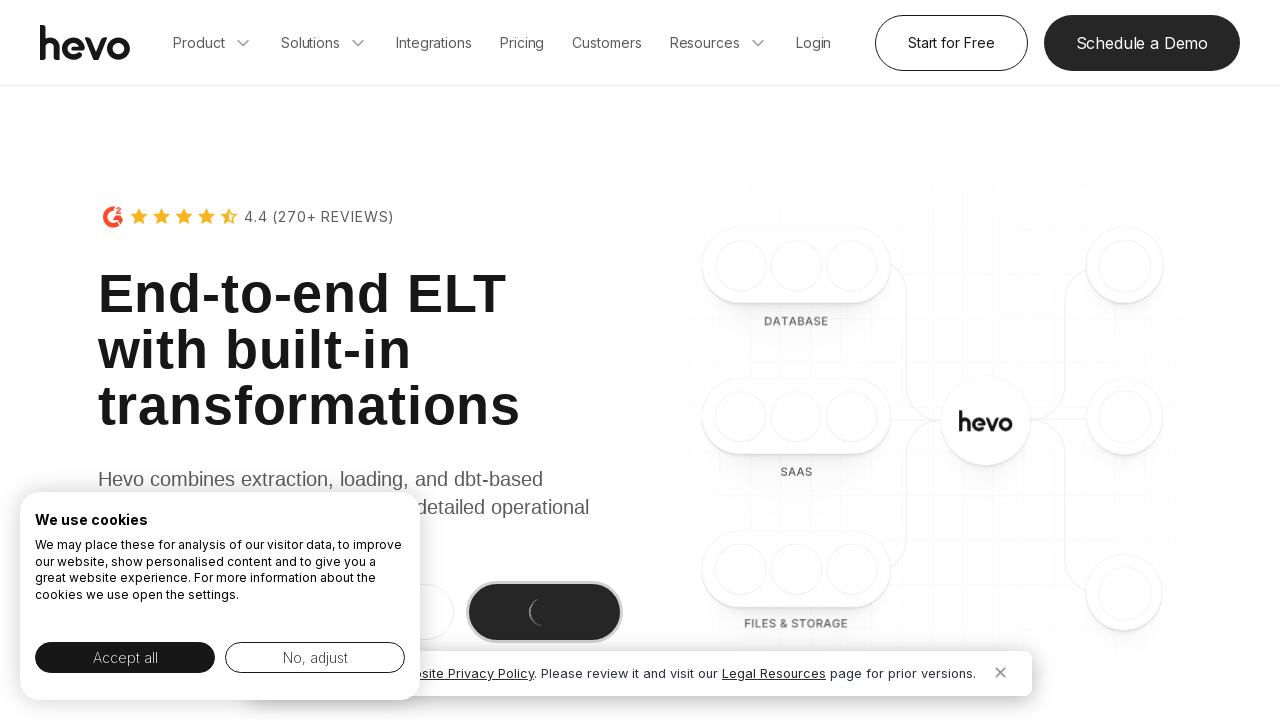

Page finished loading after form submission
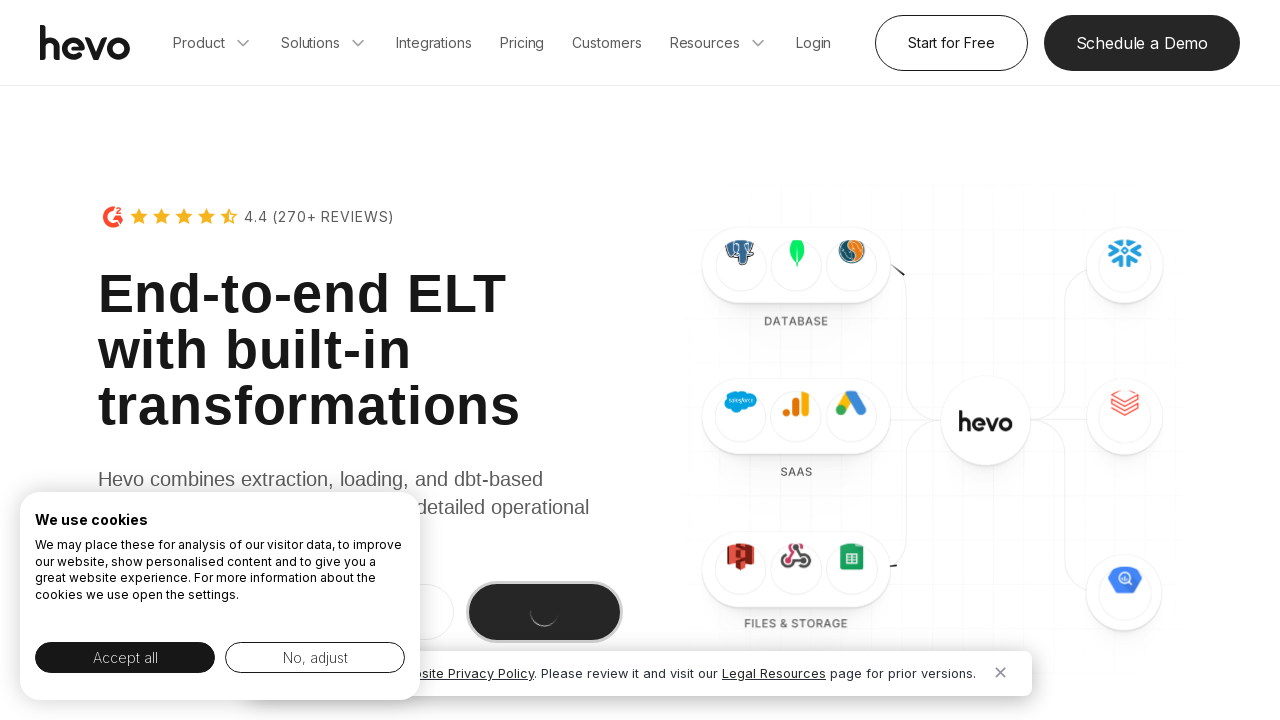

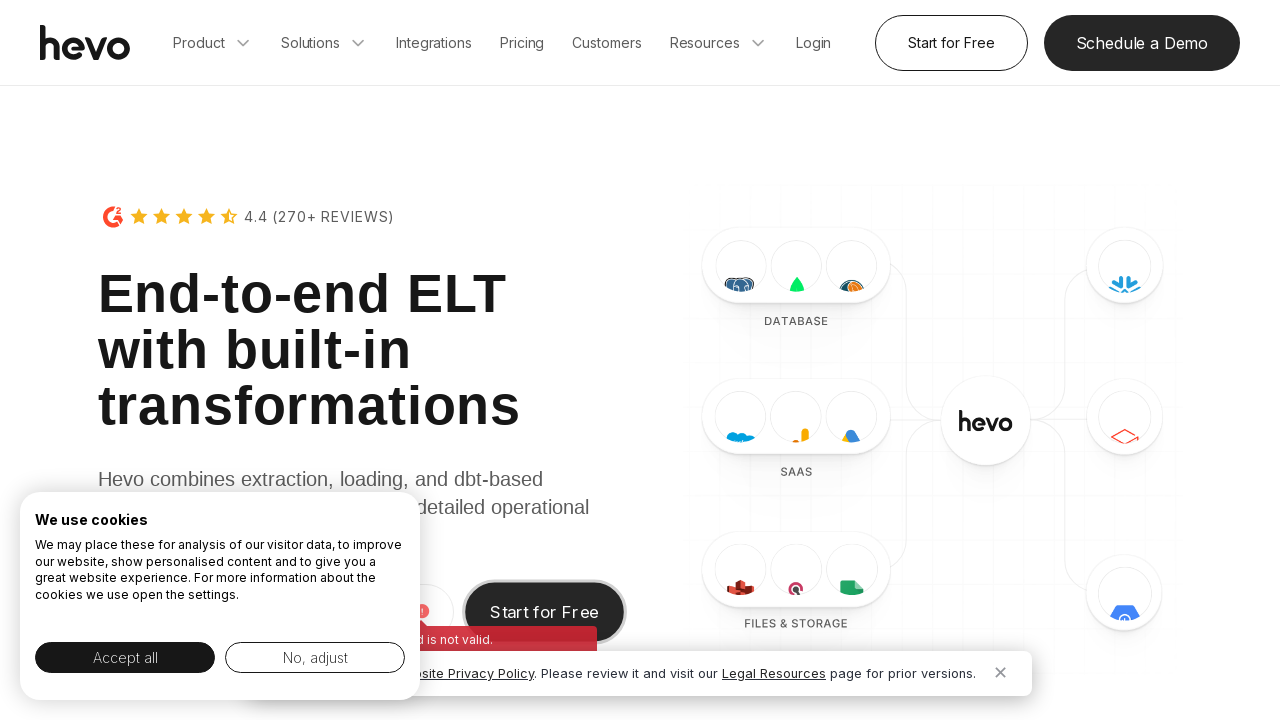